Tests a slow calculator by setting a delay value, performing an addition operation (7 + 8), waiting for the result, and verifying the answer is 15.

Starting URL: https://bonigarcia.dev/selenium-webdriver-java/slow-calculator.html

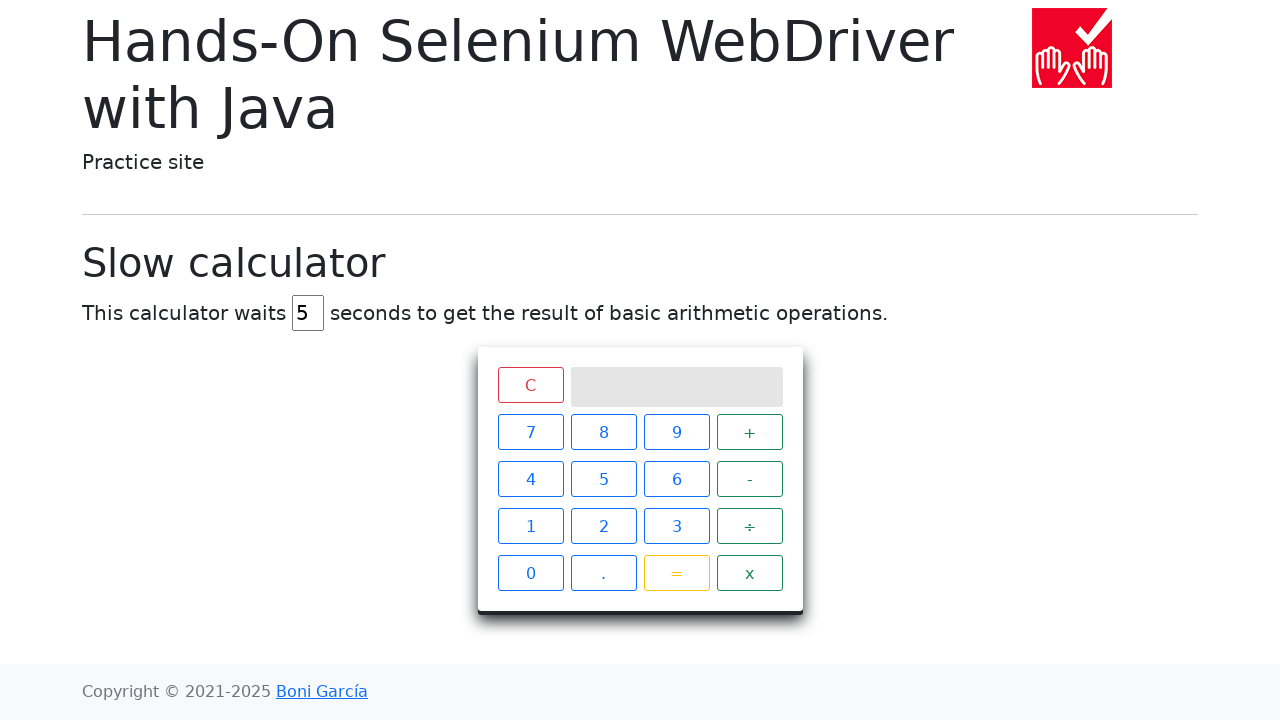

Located delay input field
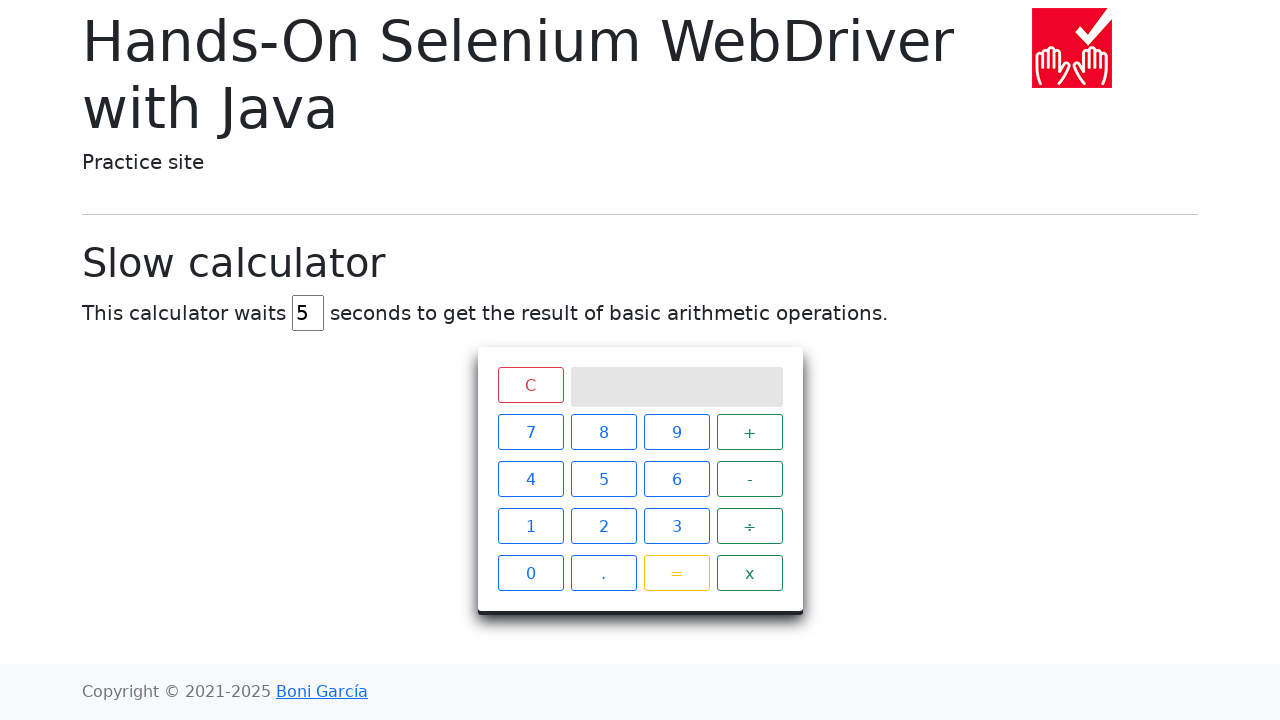

Pressed Backspace to clear delay input on #delay
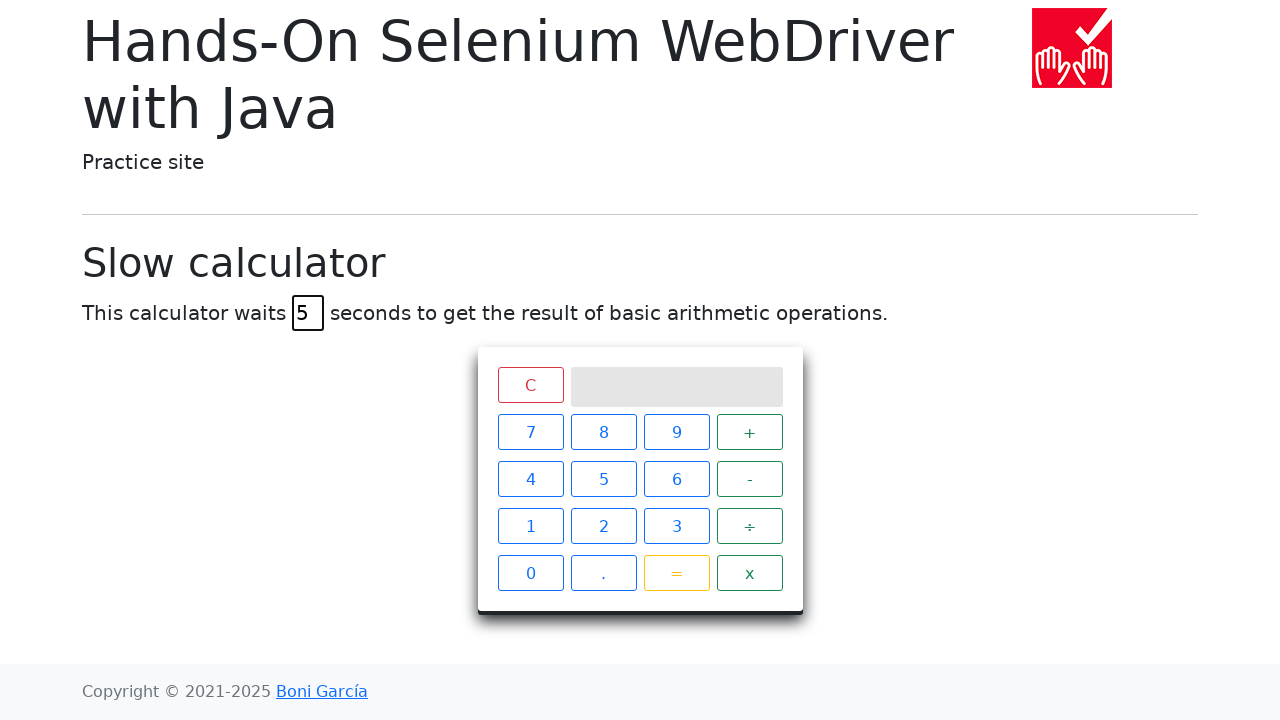

Filled delay input with value '45' on #delay
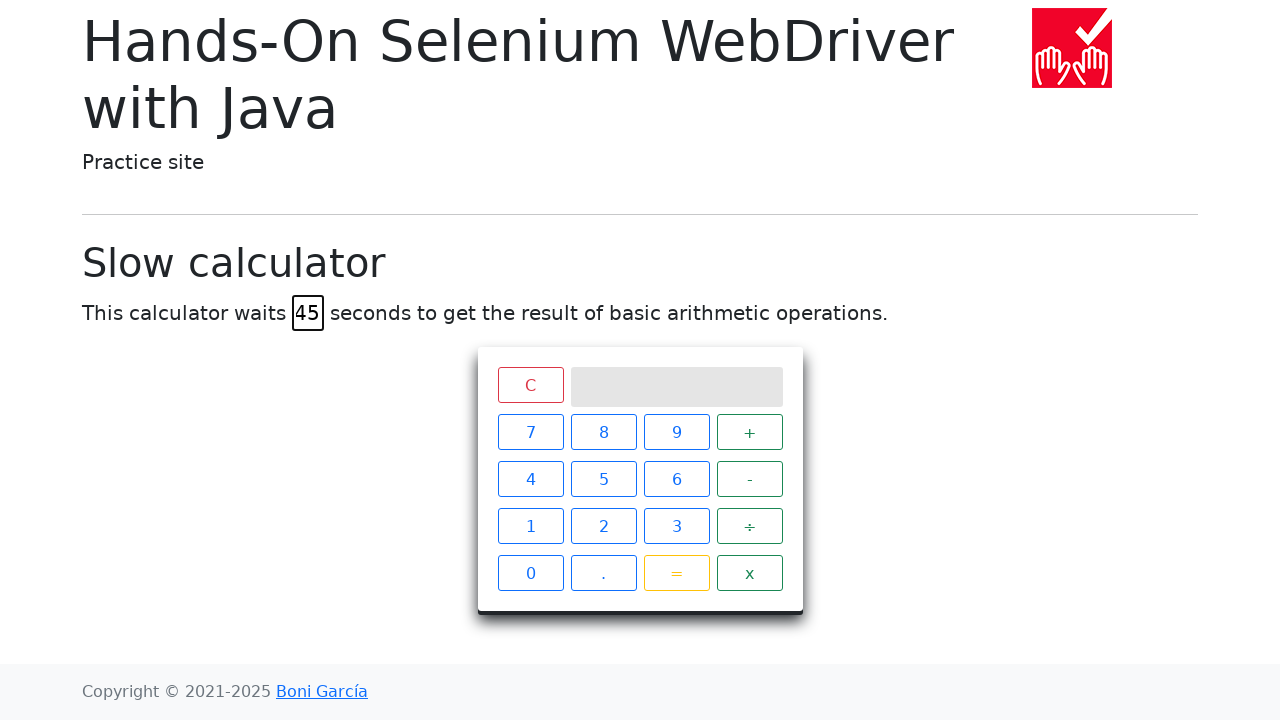

Clicked number 7 on calculator at (530, 432) on xpath=//*[text()='7']
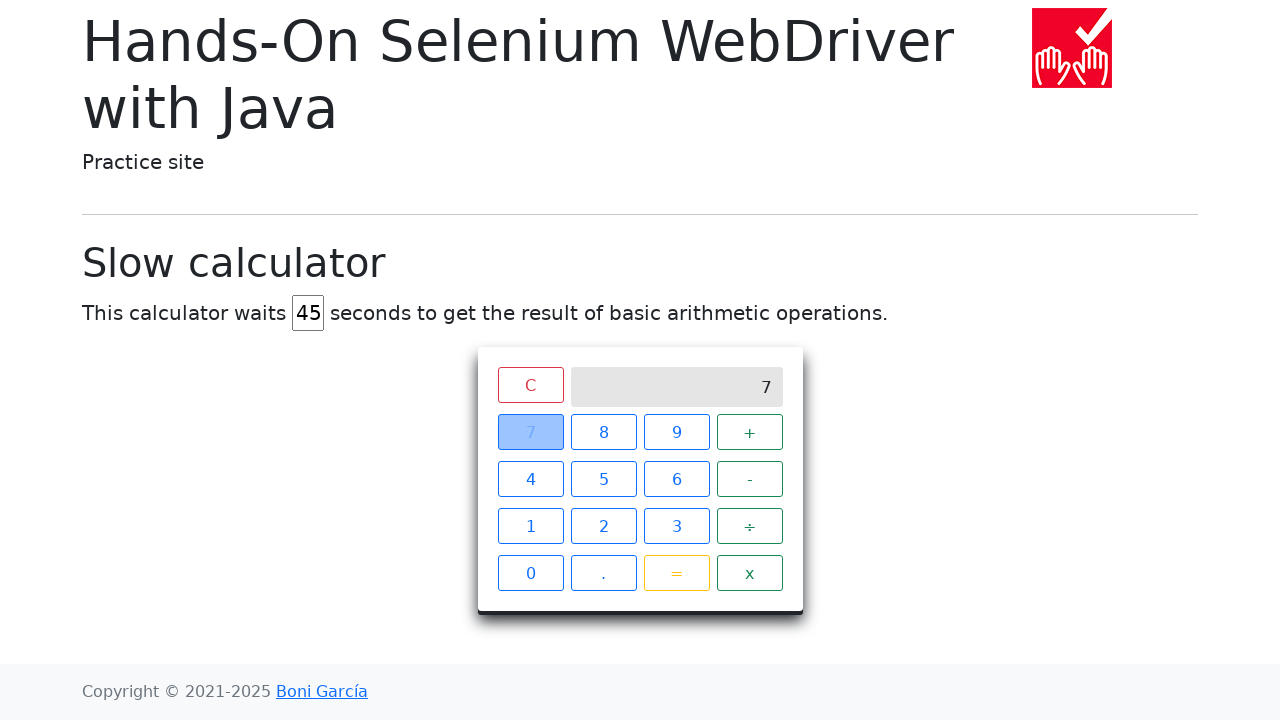

Clicked plus operator on calculator at (750, 432) on xpath=//*[text()='+']
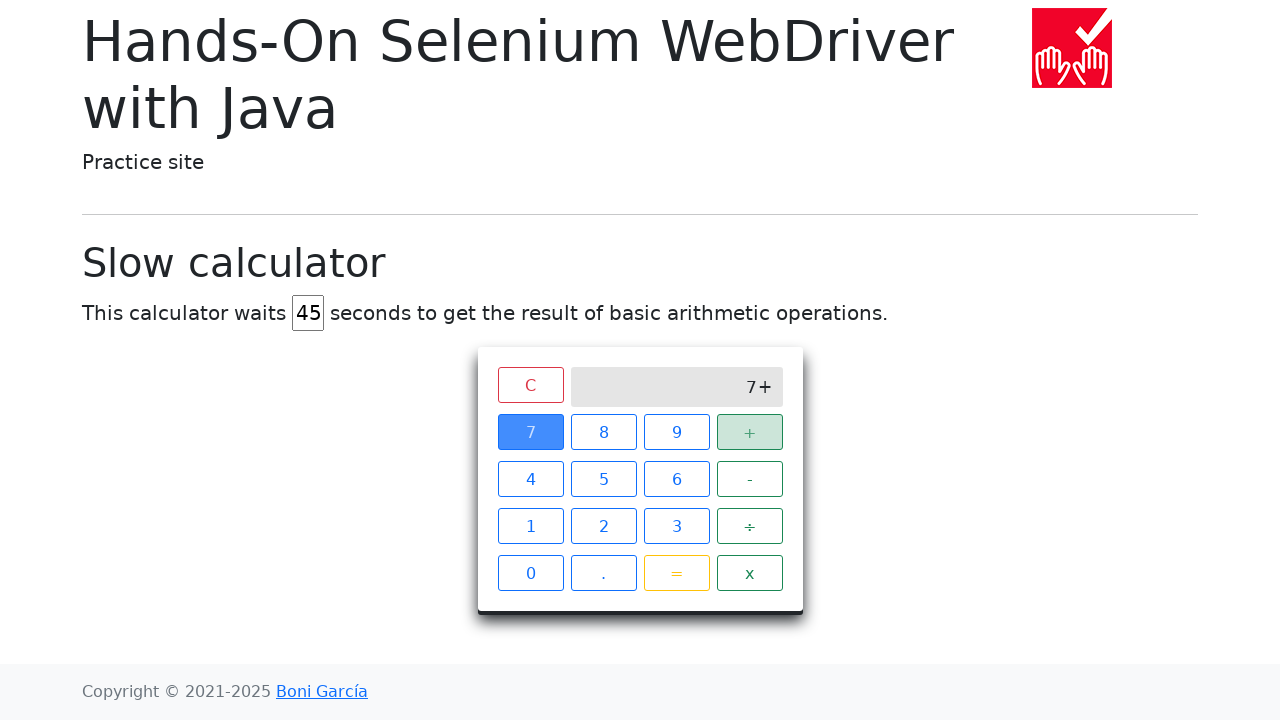

Clicked number 8 on calculator at (604, 432) on xpath=//*[text()='8']
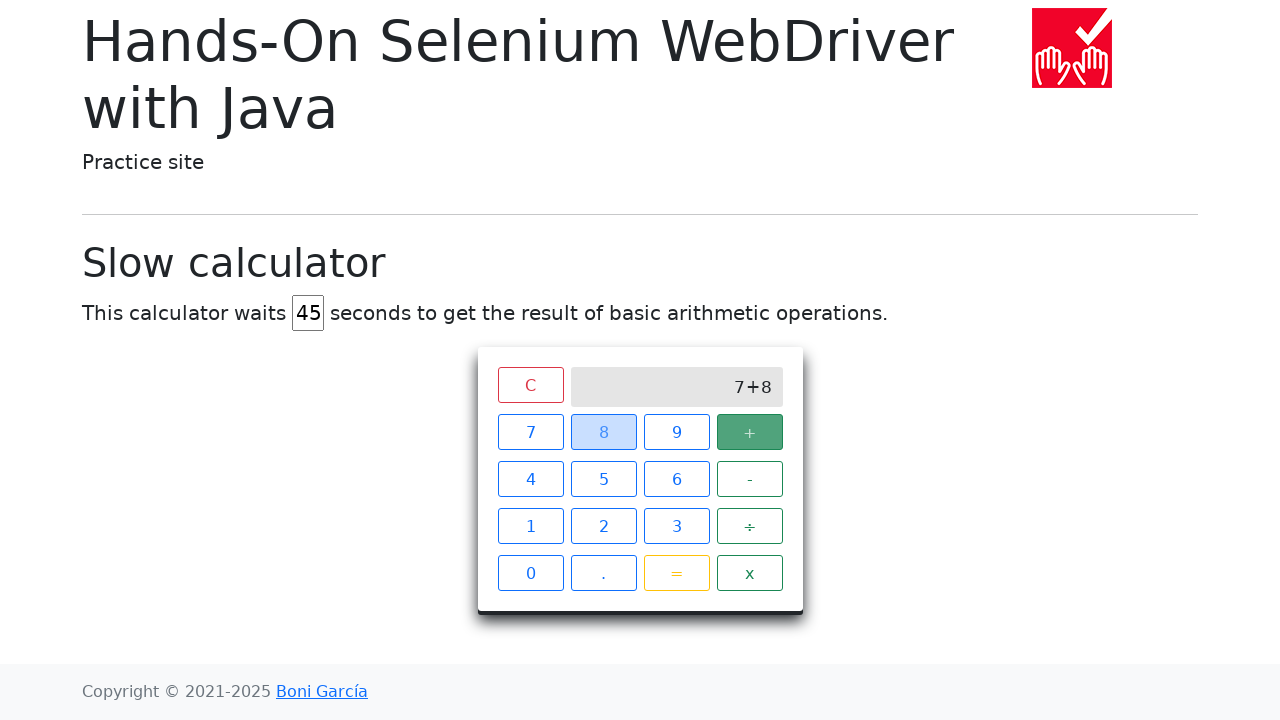

Clicked equals operator to calculate result at (676, 573) on xpath=//*[text()='=']
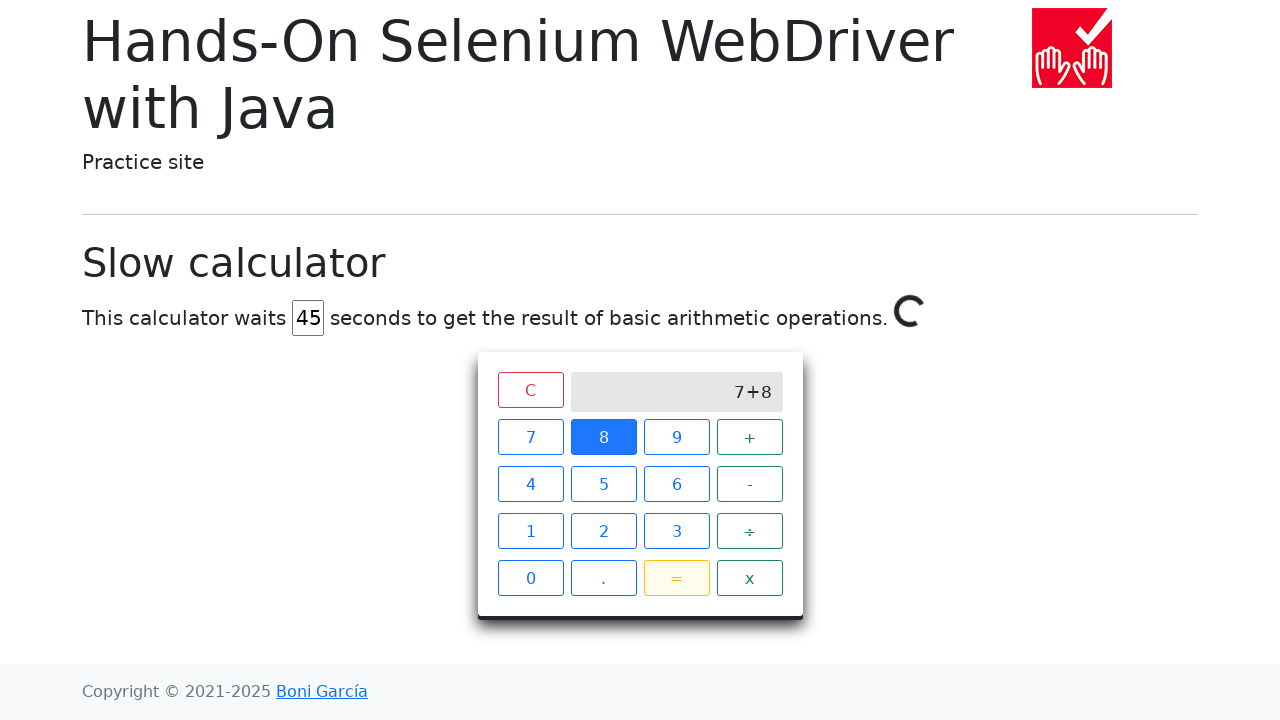

Calculator screen element became visible
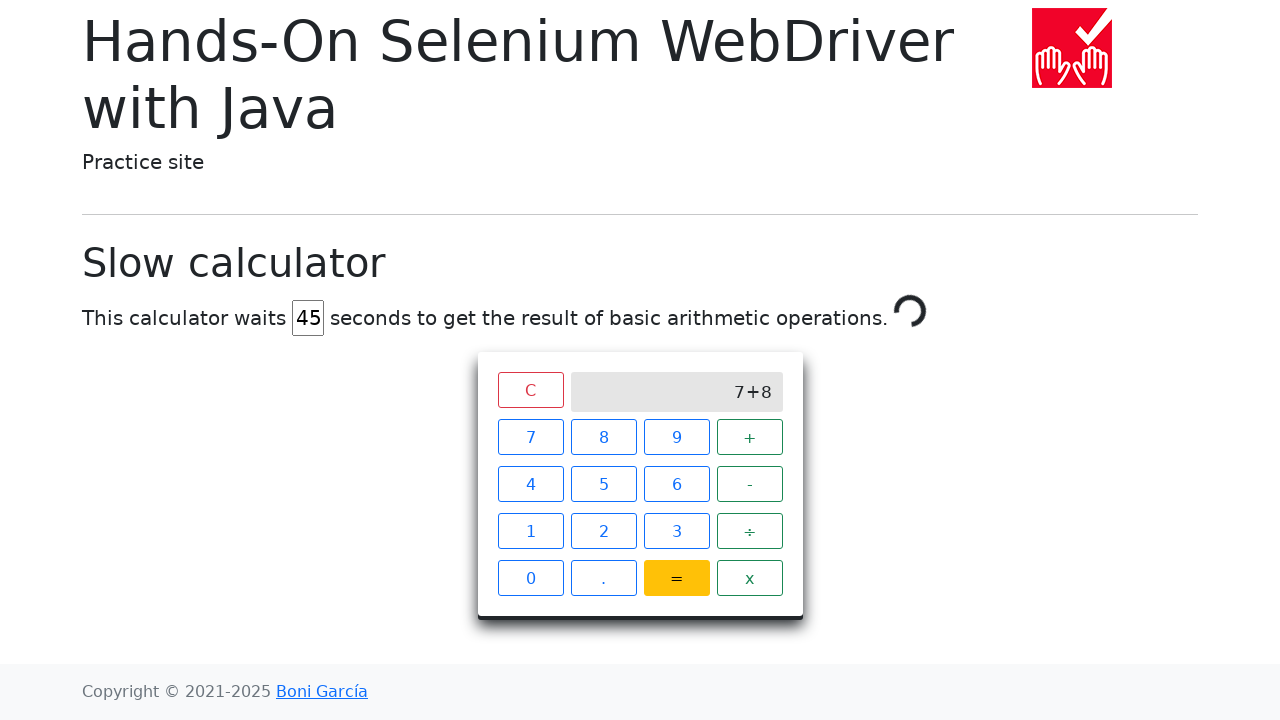

Waited for calculator to display result '15'
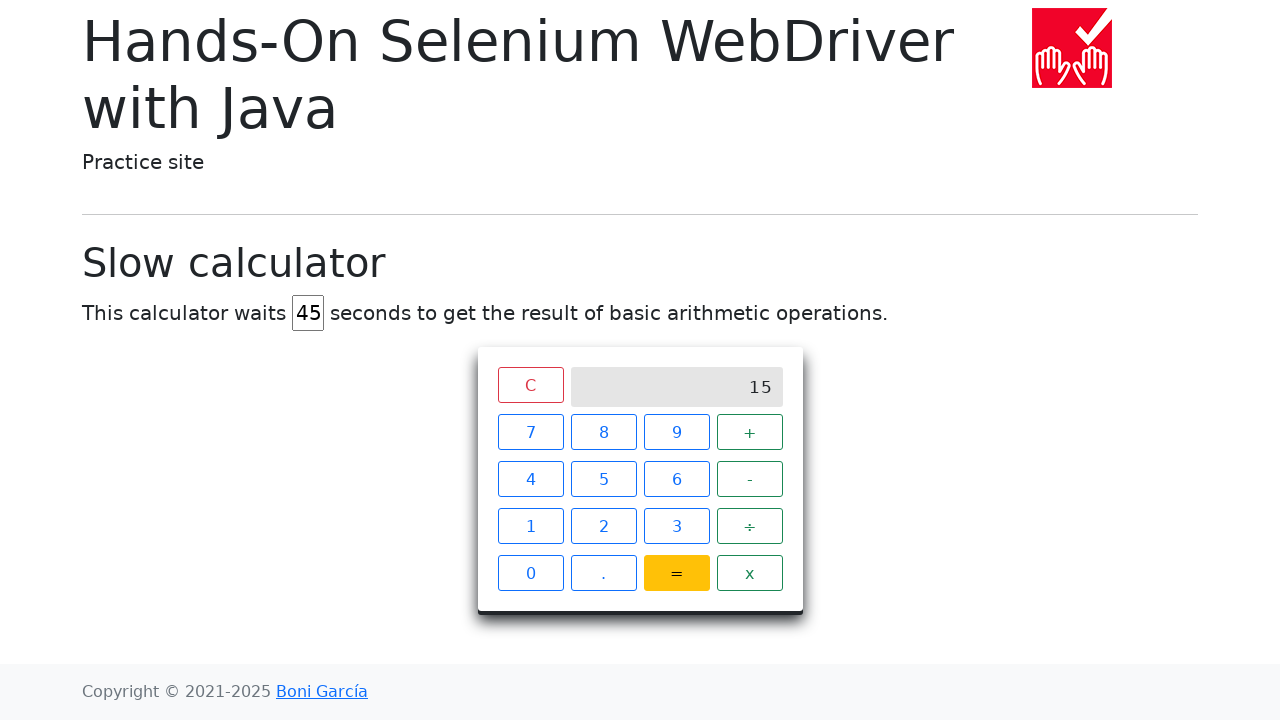

Retrieved result text content from calculator screen
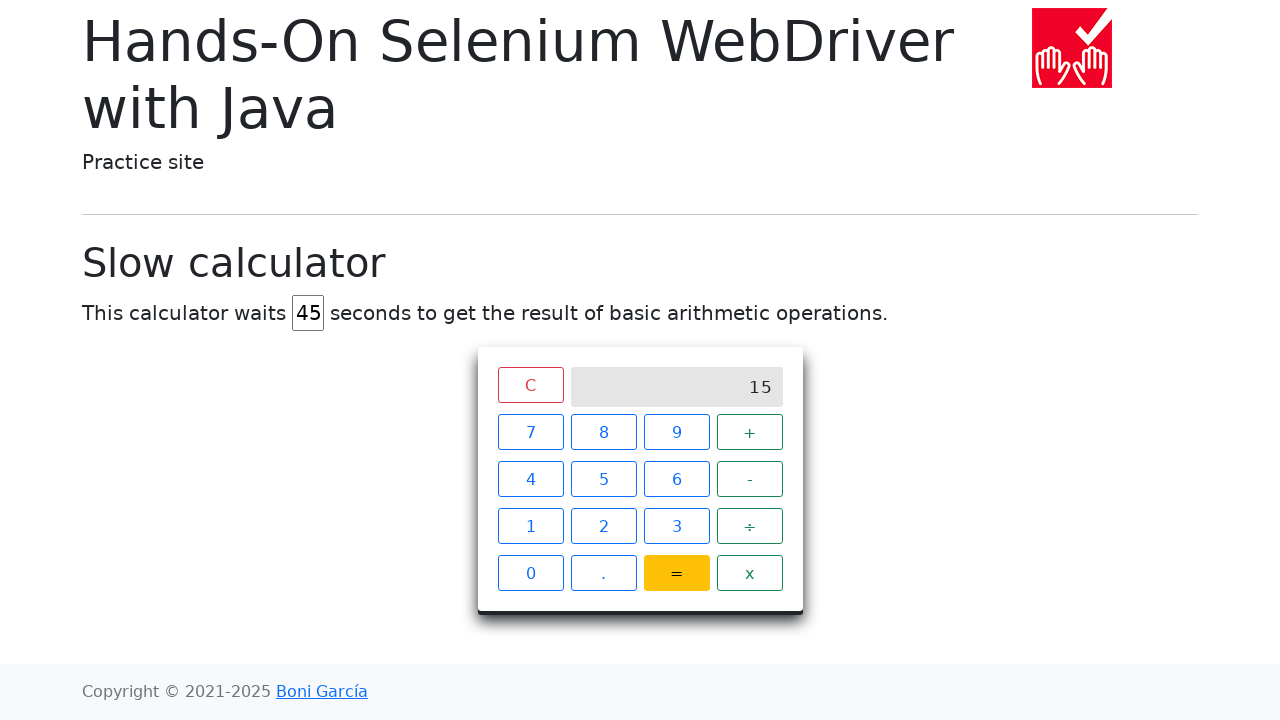

Verified that calculator result equals 15
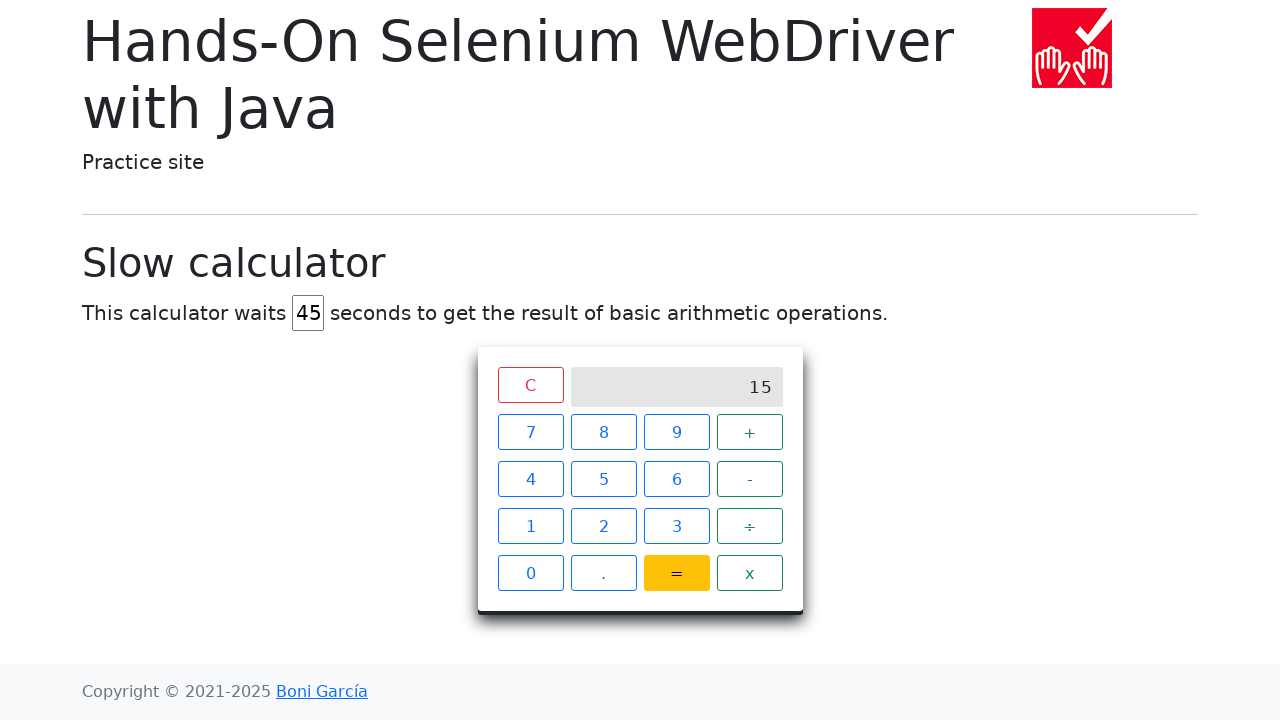

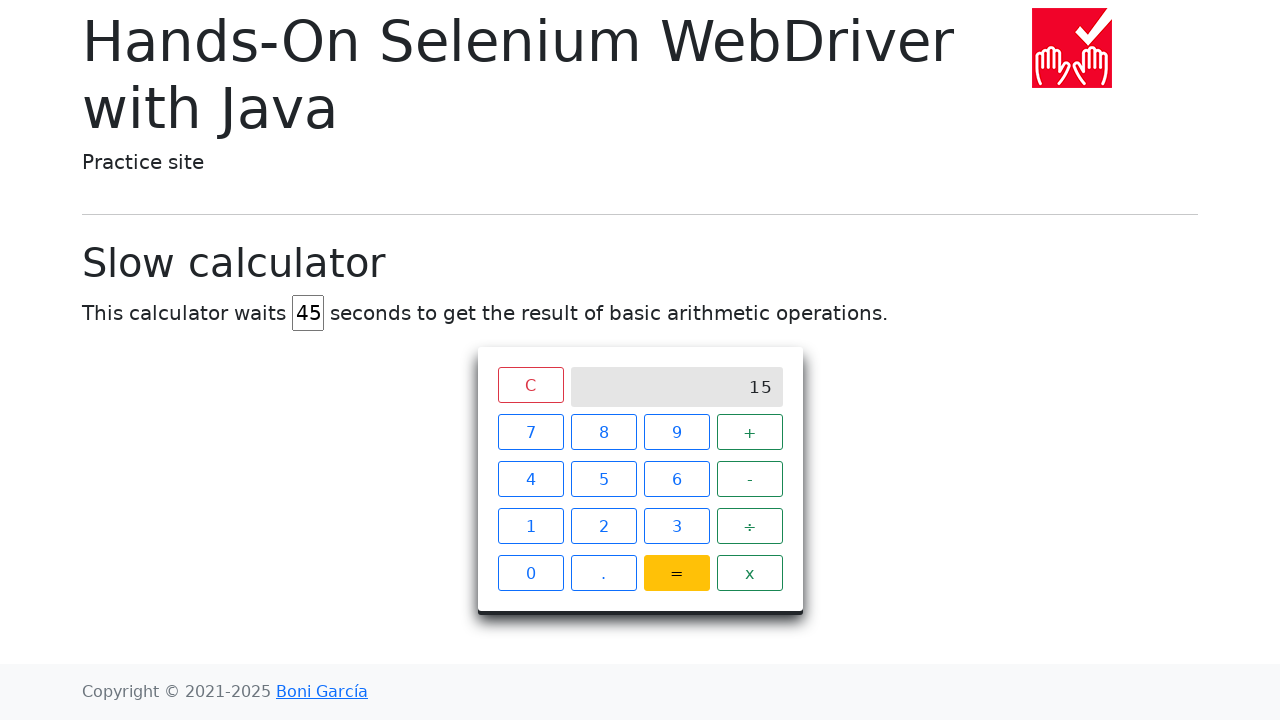